Tests a text box form by filling in user name, email, current address, and permanent address fields, then submitting the form

Starting URL: https://demoqa.com/text-box

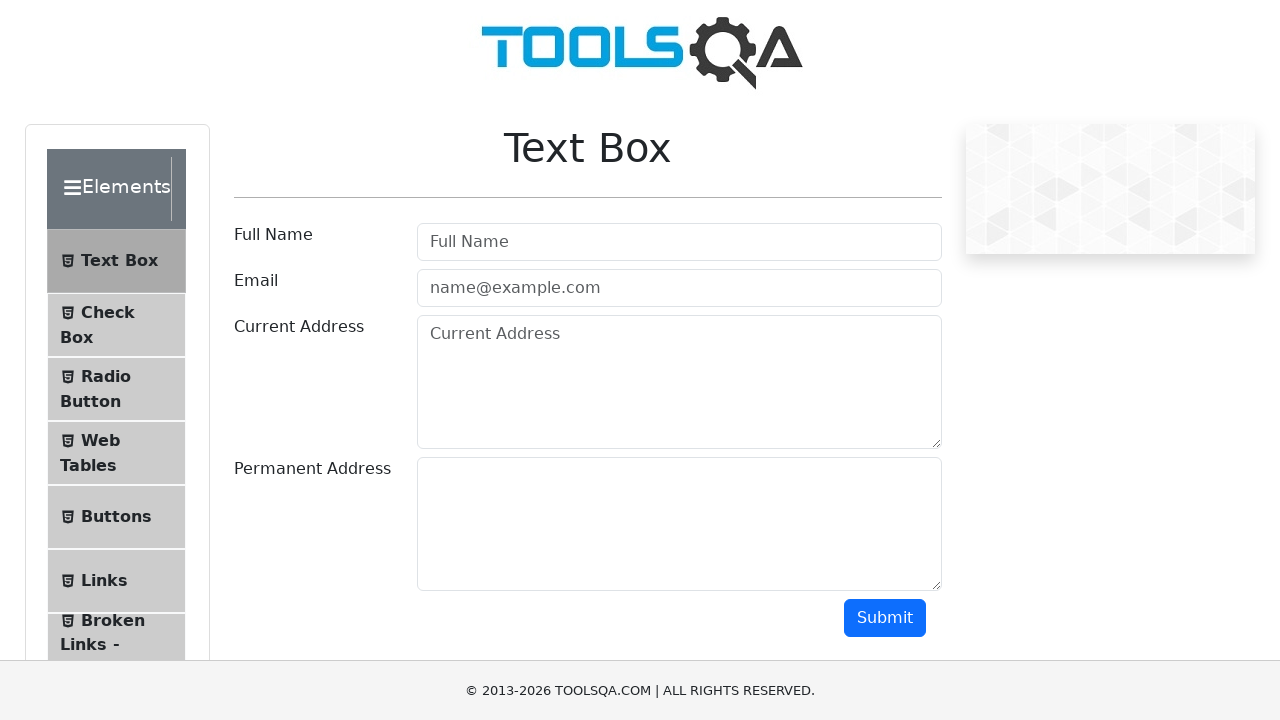

Filled userName field with 'Tripura' on #userName
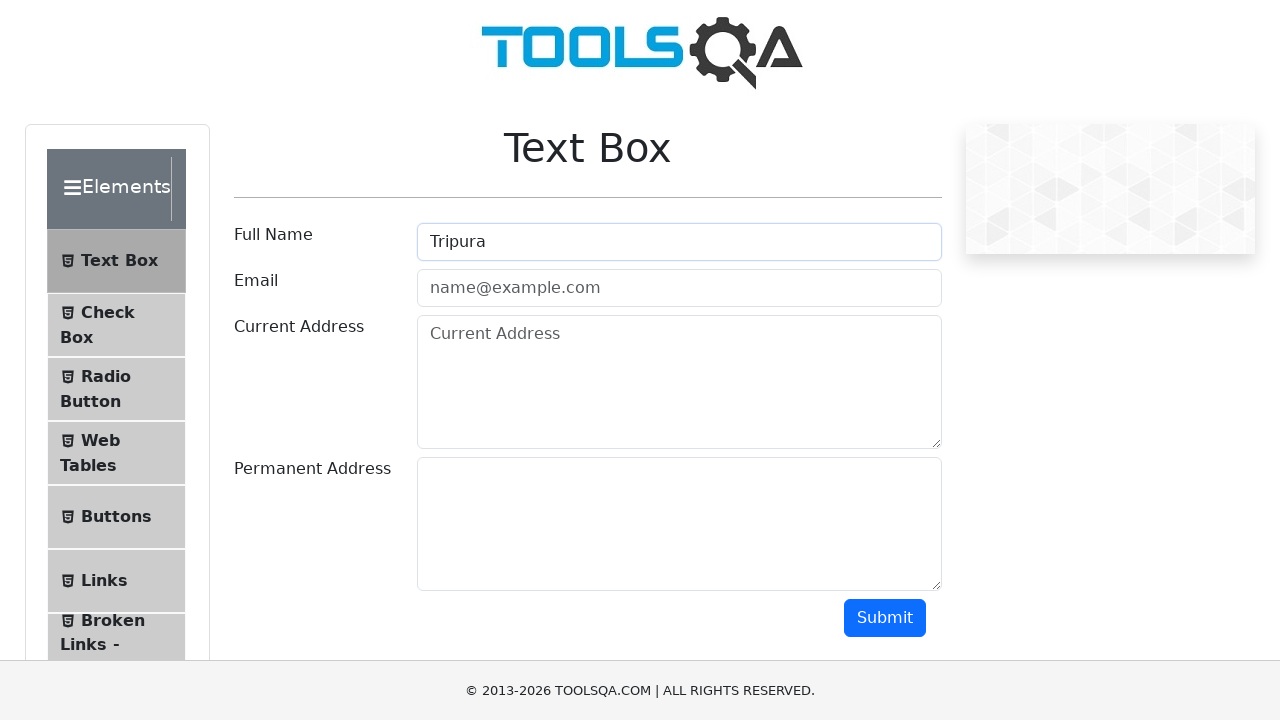

Filled userEmail field with 'tripu123@gmail.com' on #userEmail
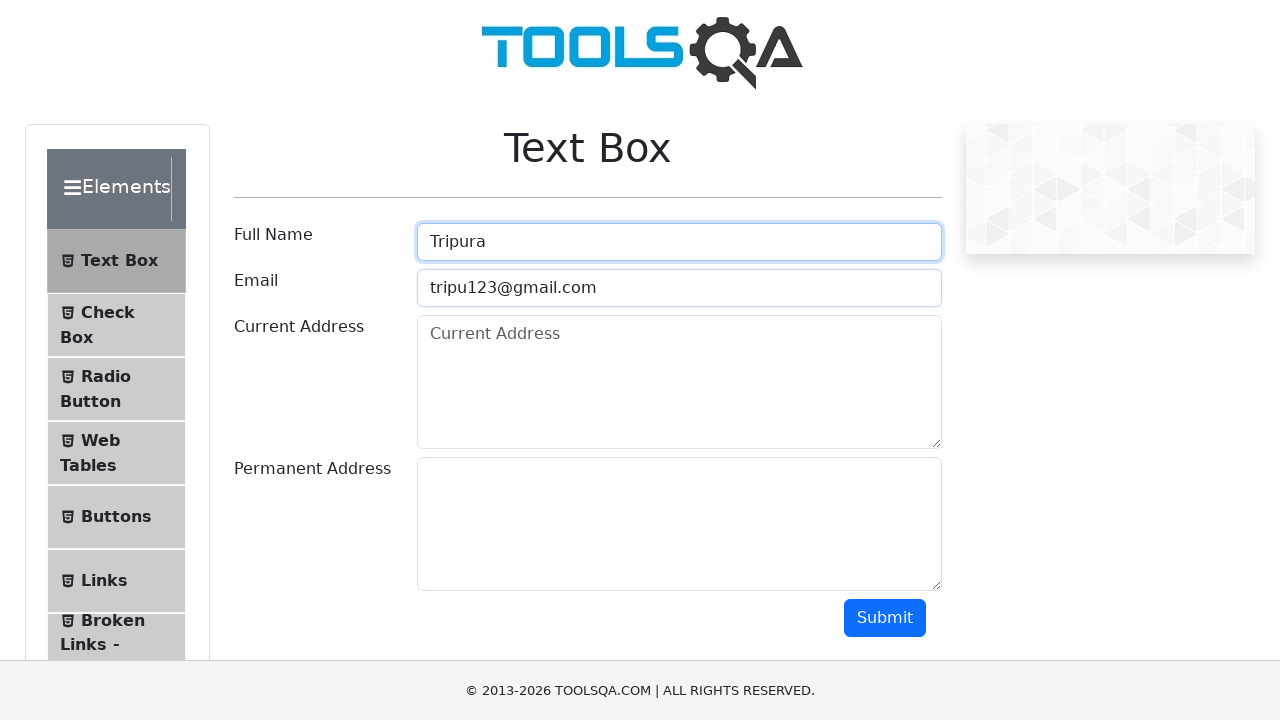

Filled currentAddress field with 'CreeksideDrive, The Falls, Folsom' on #currentAddress
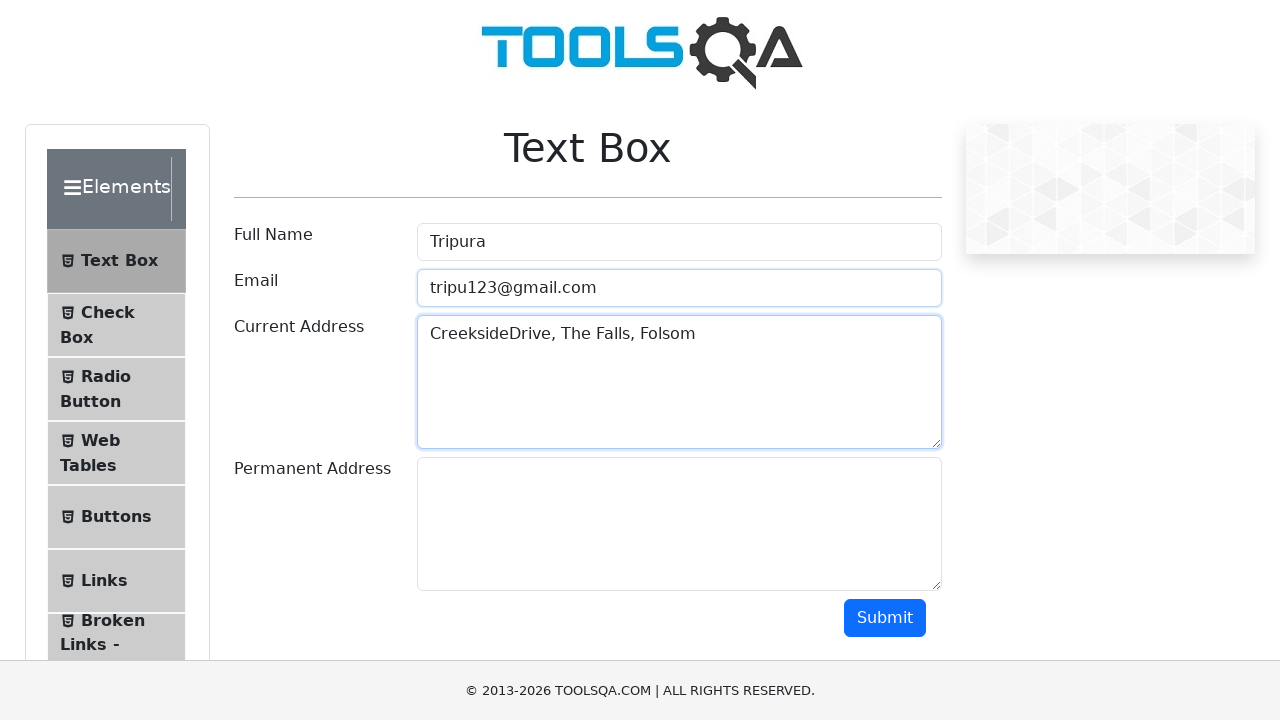

Filled permanentAddress field with 'CreeksideDrive, The Falls, Folsom-95630' on #permanentAddress
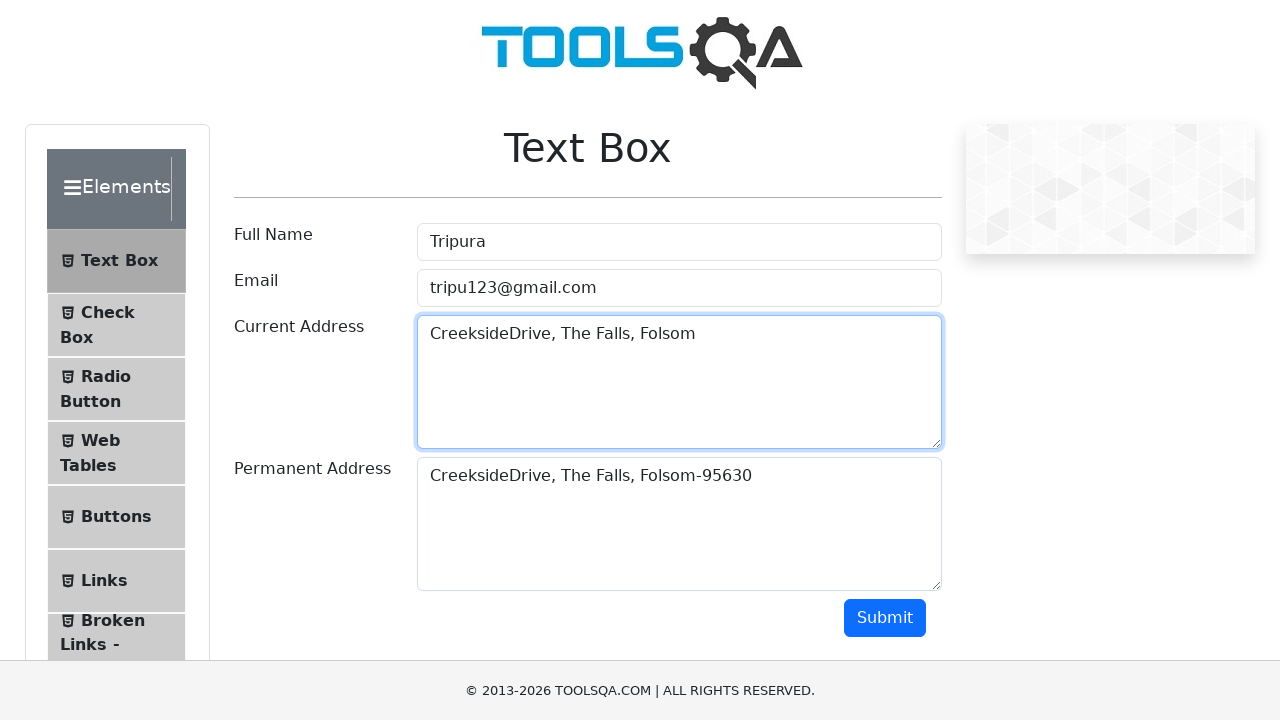

Clicked submit button to submit the form at (885, 618) on #submit
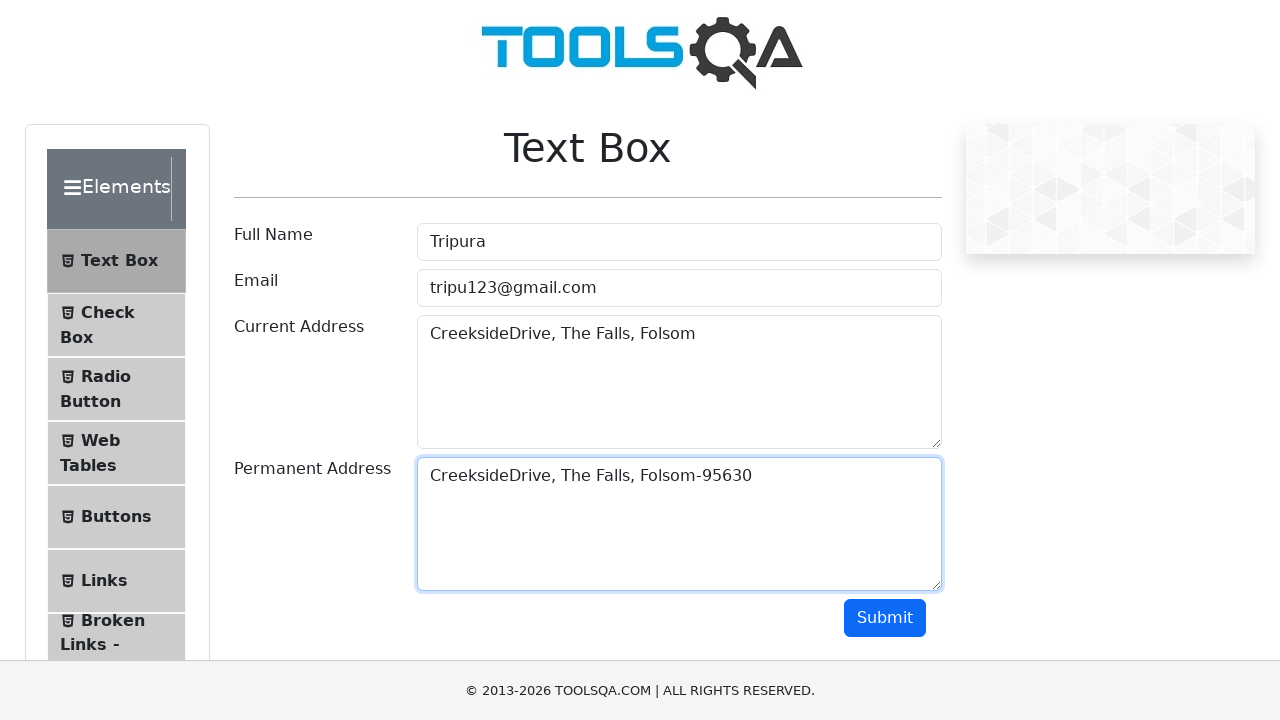

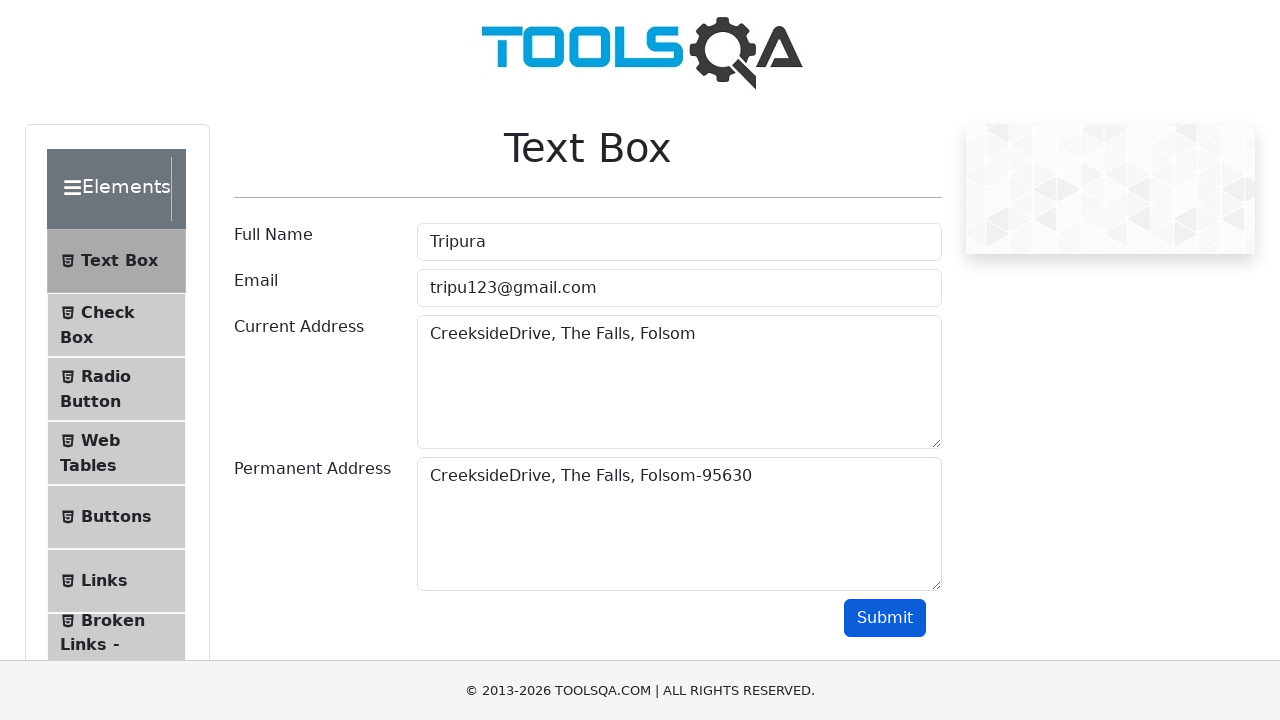